Tests that entering invalid credentials shows the appropriate error message

Starting URL: https://the-internet.herokuapp.com/

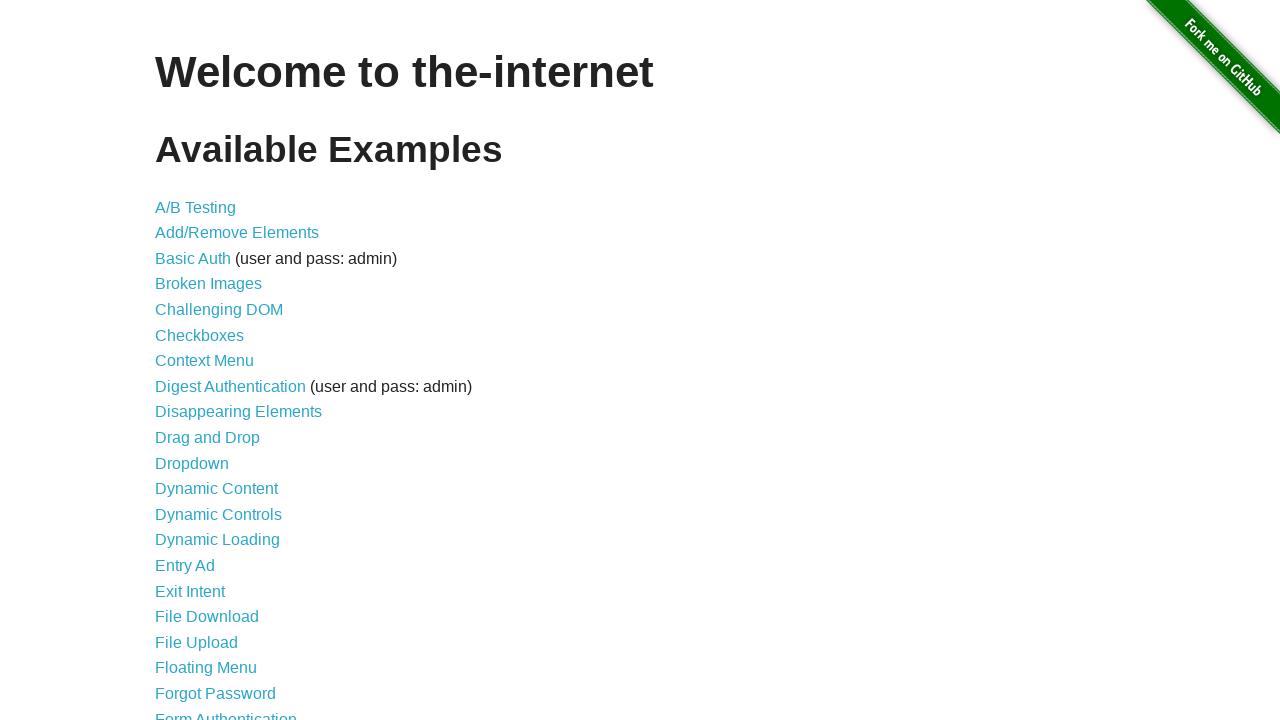

Clicked on Form Authentication link at (226, 712) on text=Form Authentication
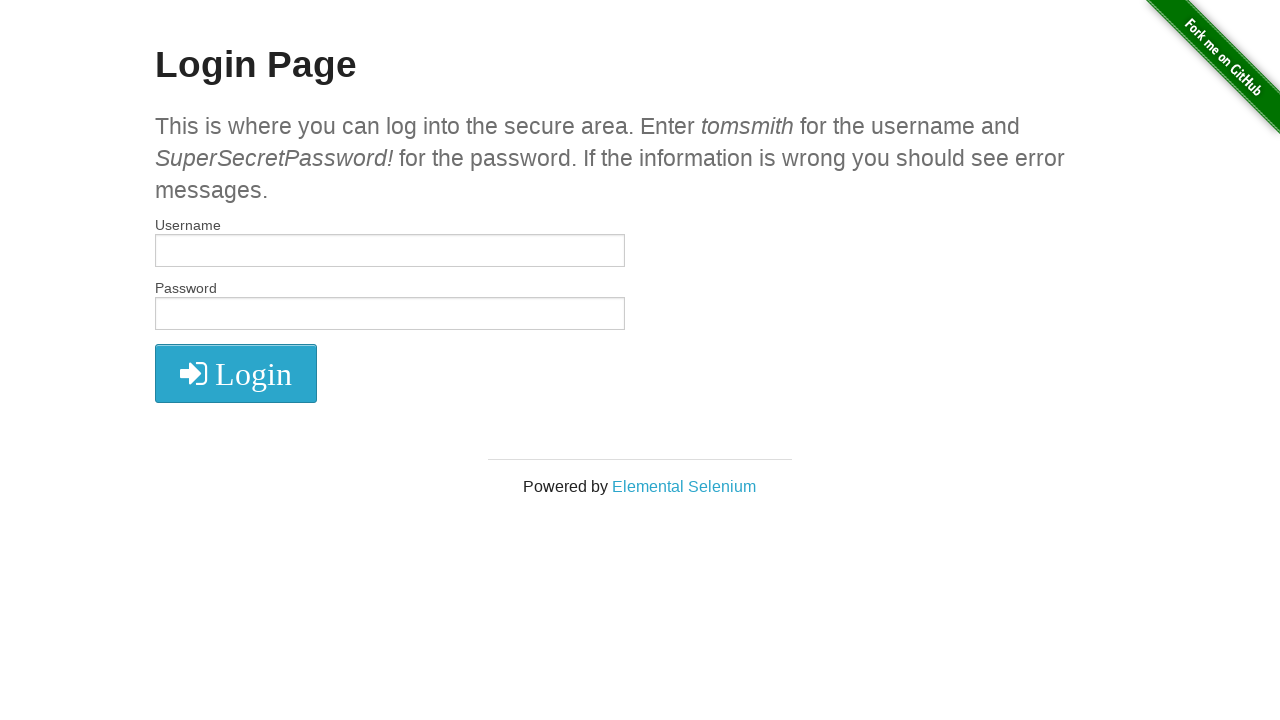

Filled username field with 'tomas' on //*[@id='username']
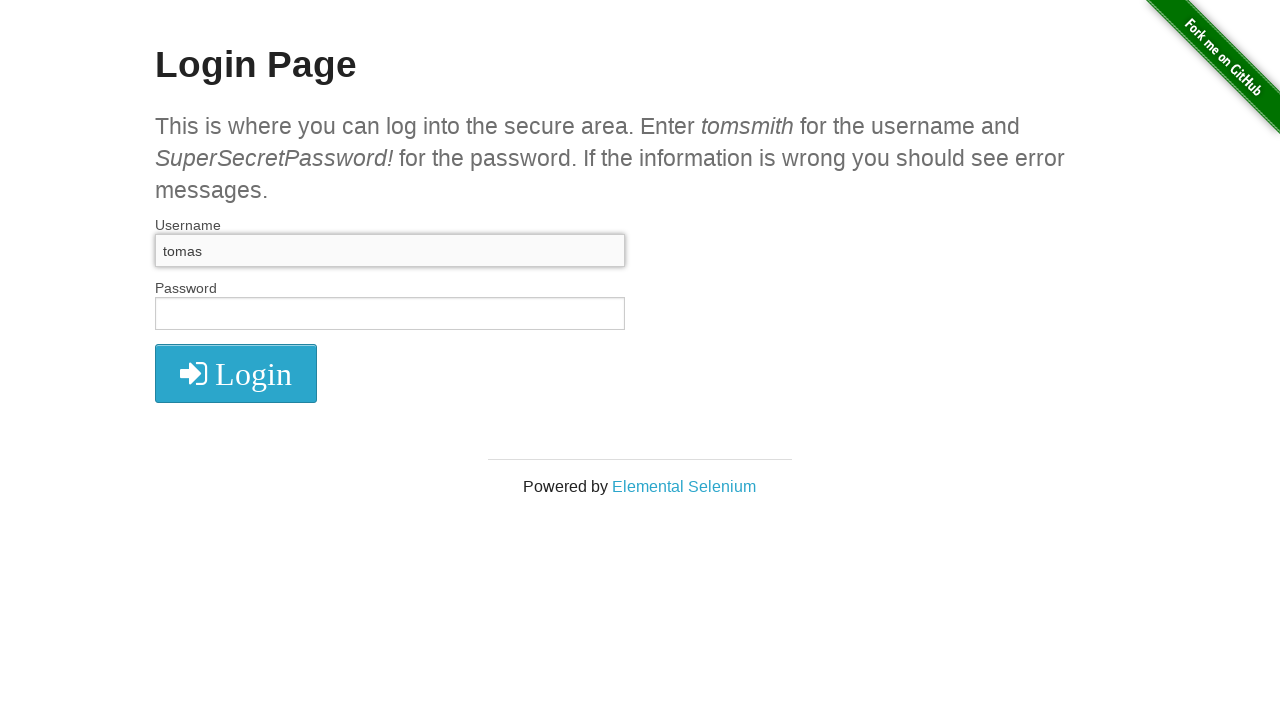

Filled password field with 'easypassword' on //*[@id='password']
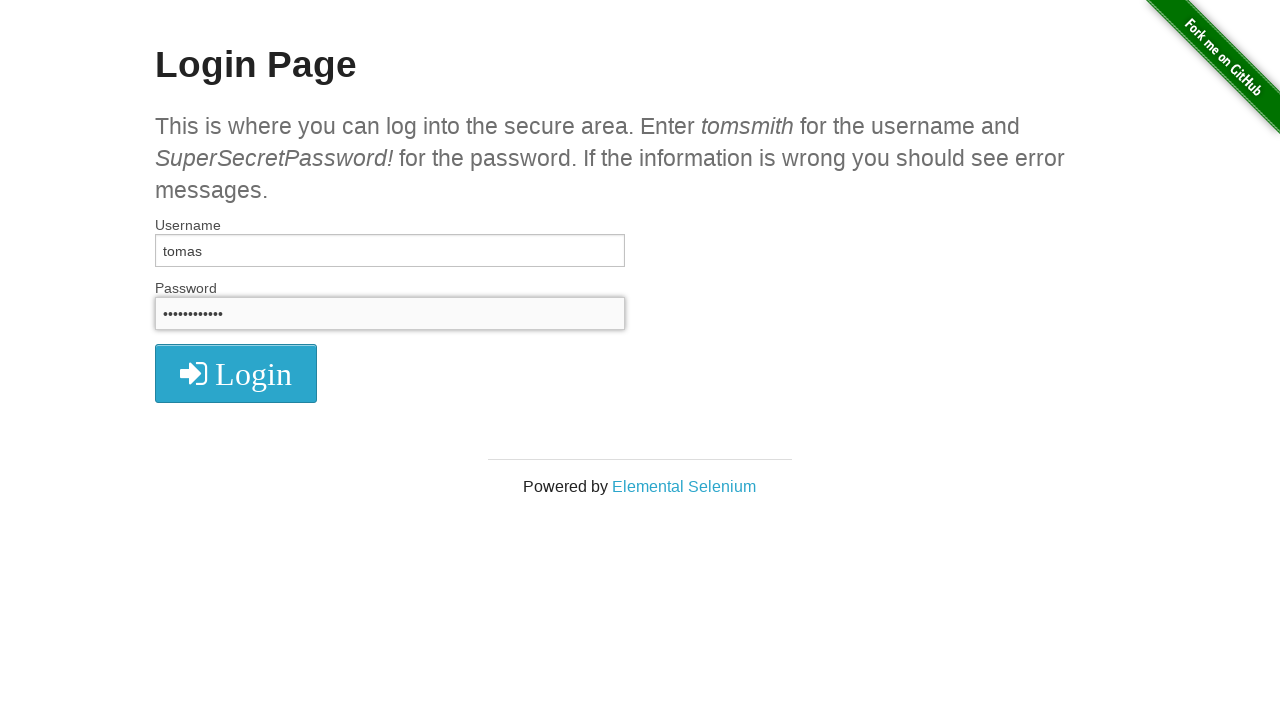

Clicked login button at (236, 373) on [class='radius']
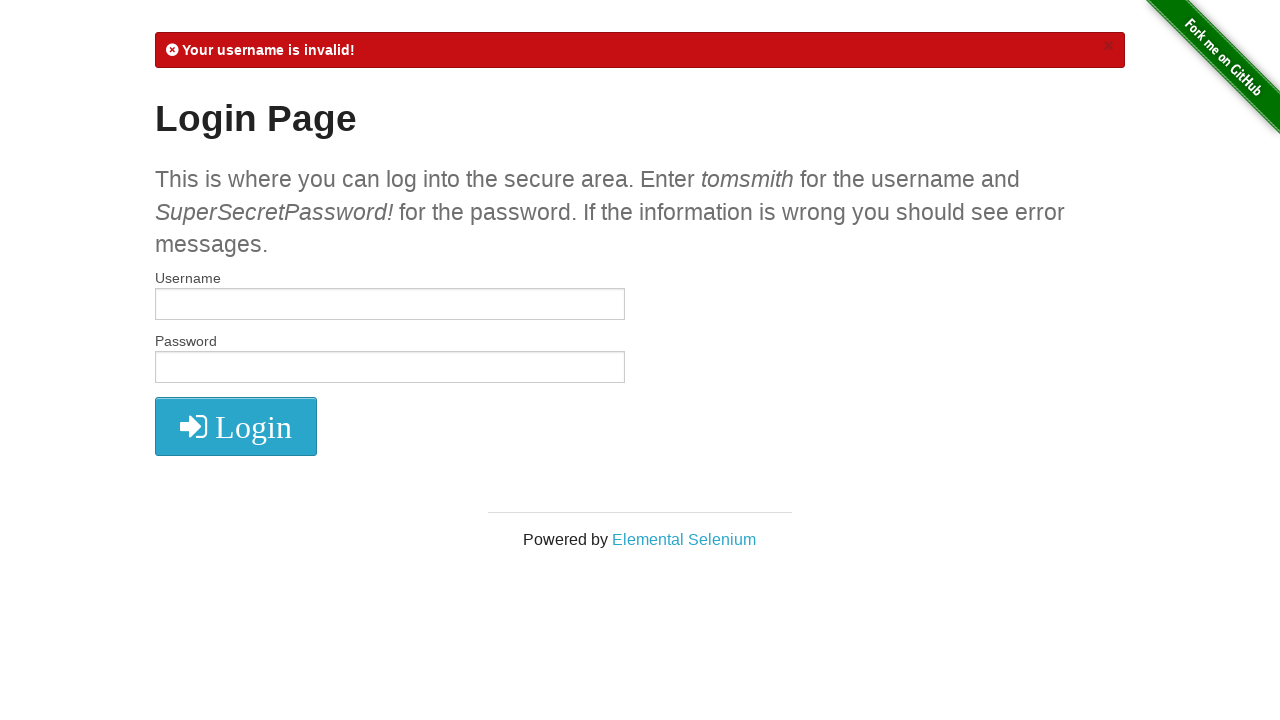

Retrieved error message from alert
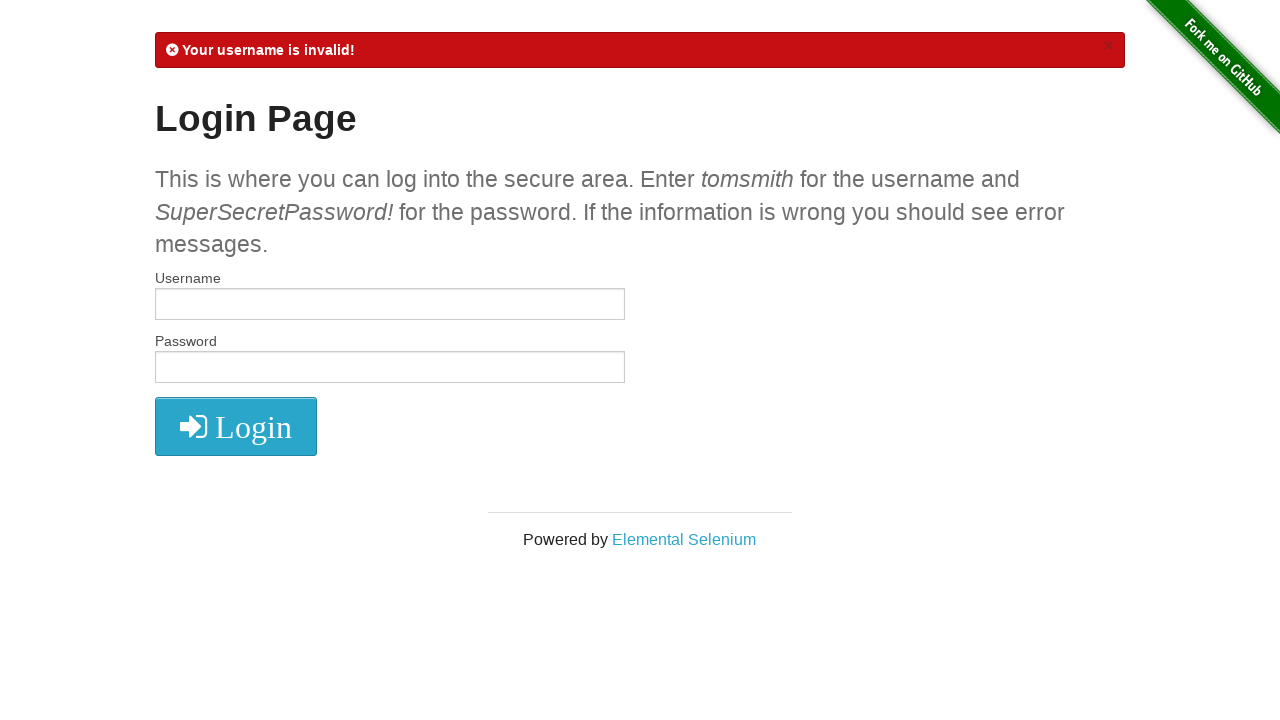

Verified error message contains 'Your username is invalid!'
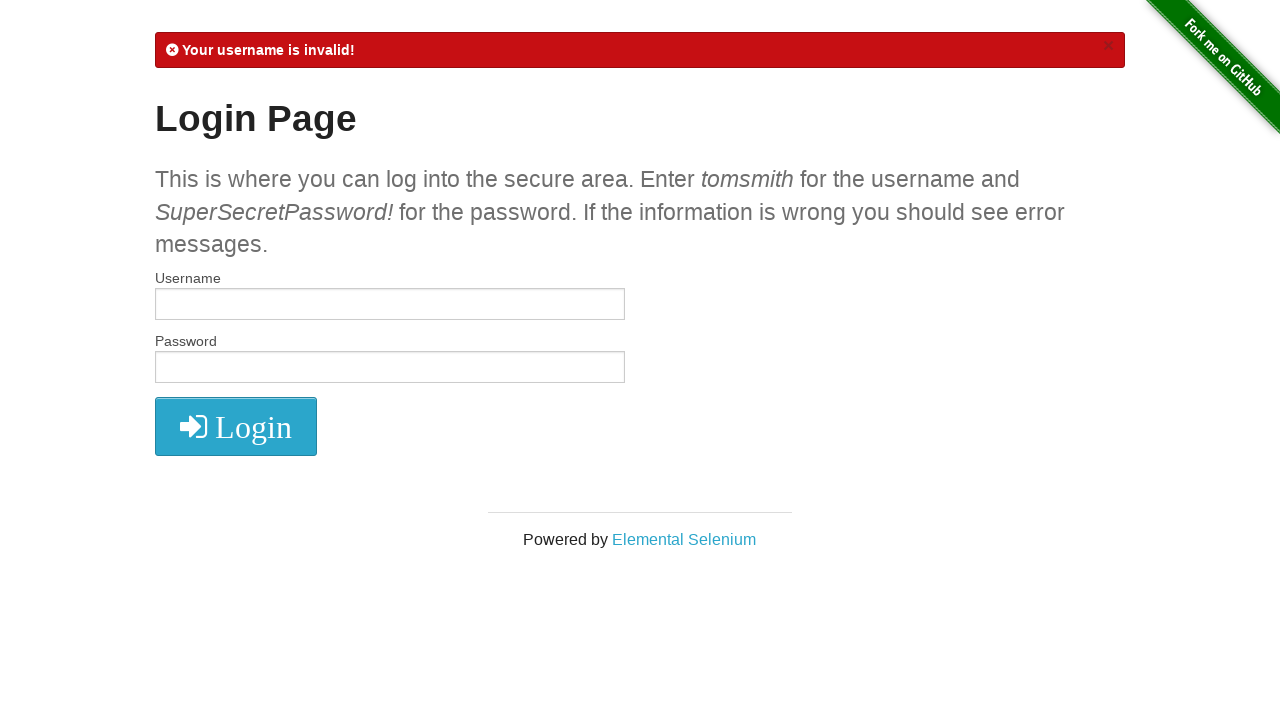

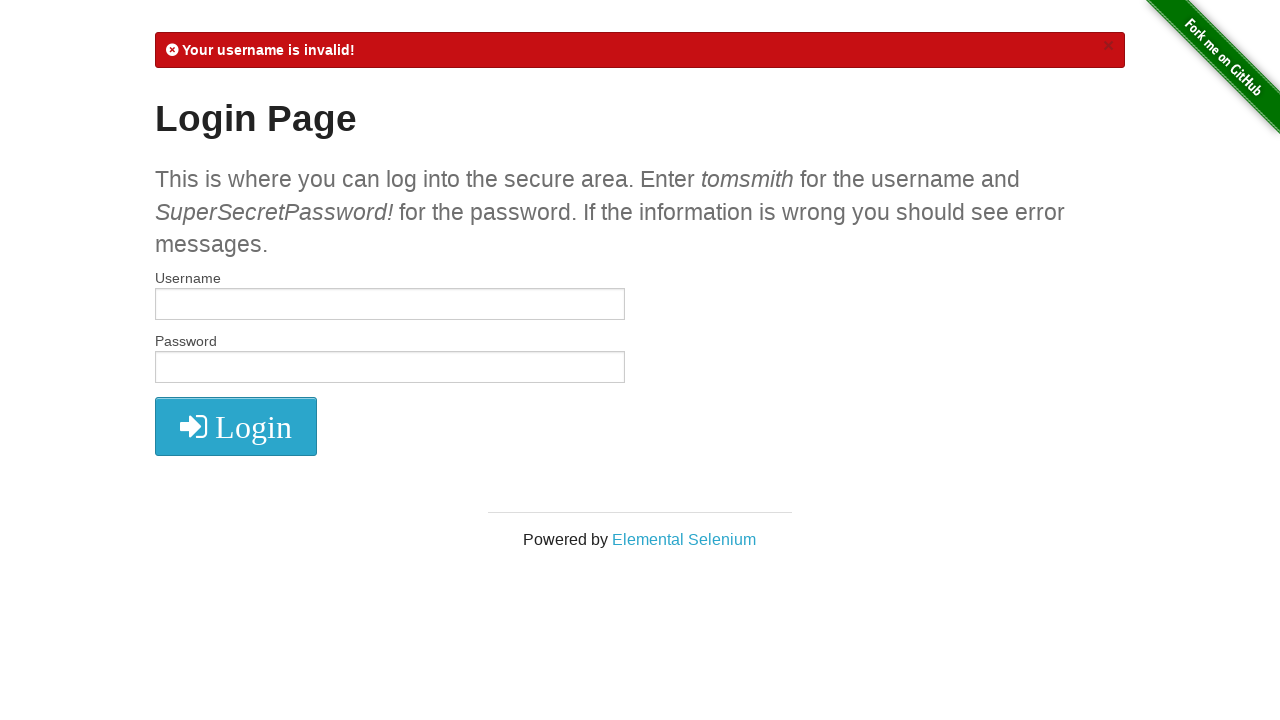